Solves a math problem by reading two numbers from the page, calculating their sum, and selecting the result from a dropdown menu

Starting URL: http://suninjuly.github.io/selects2.html

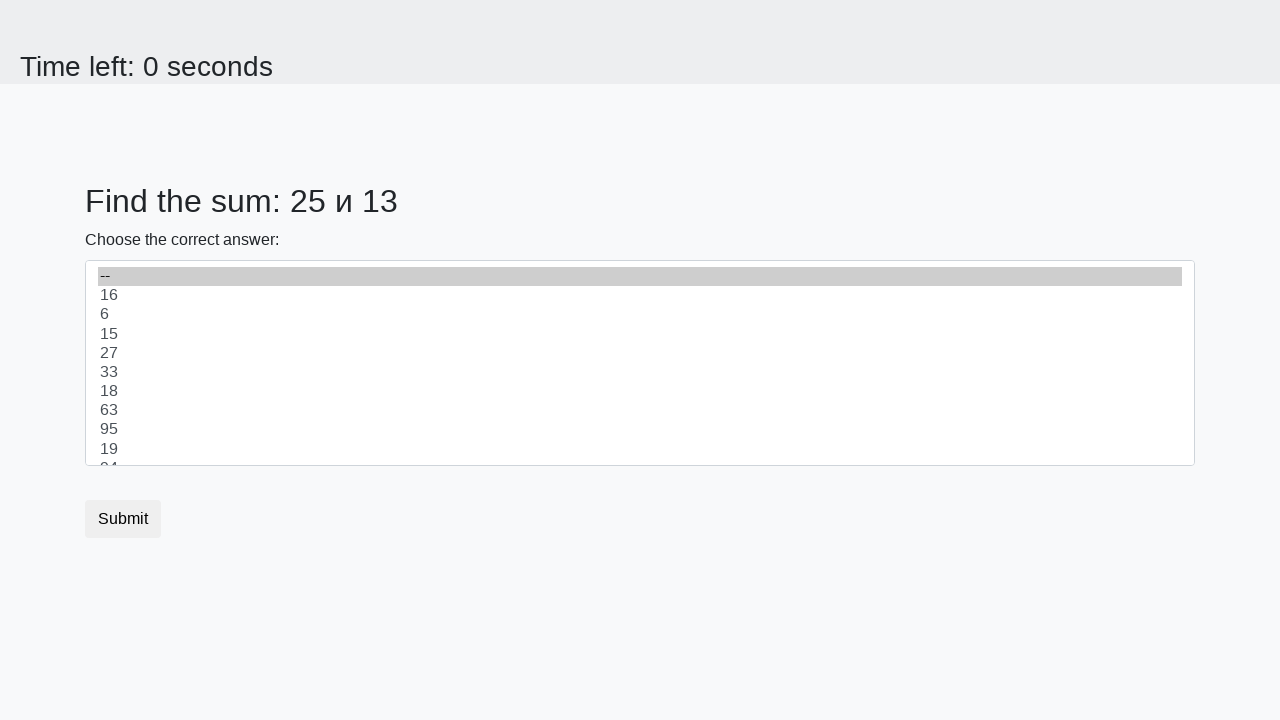

Read first number from page element #num1
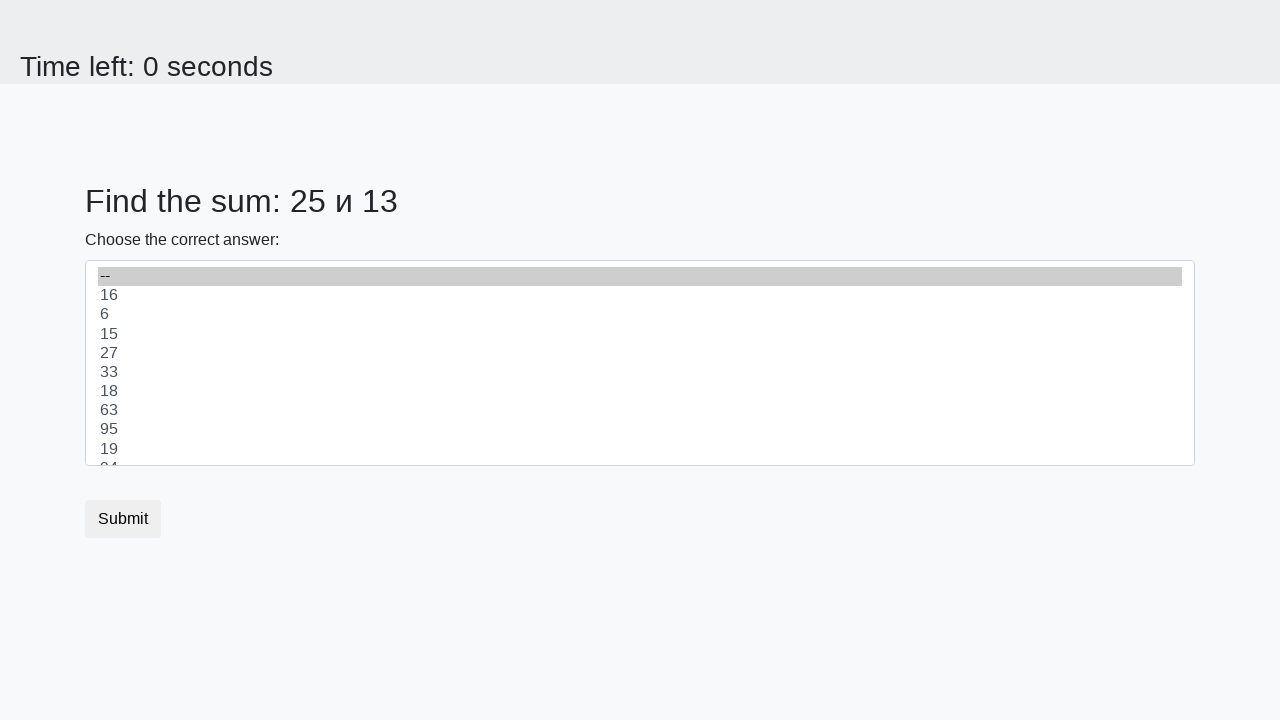

Read second number from page element #num2
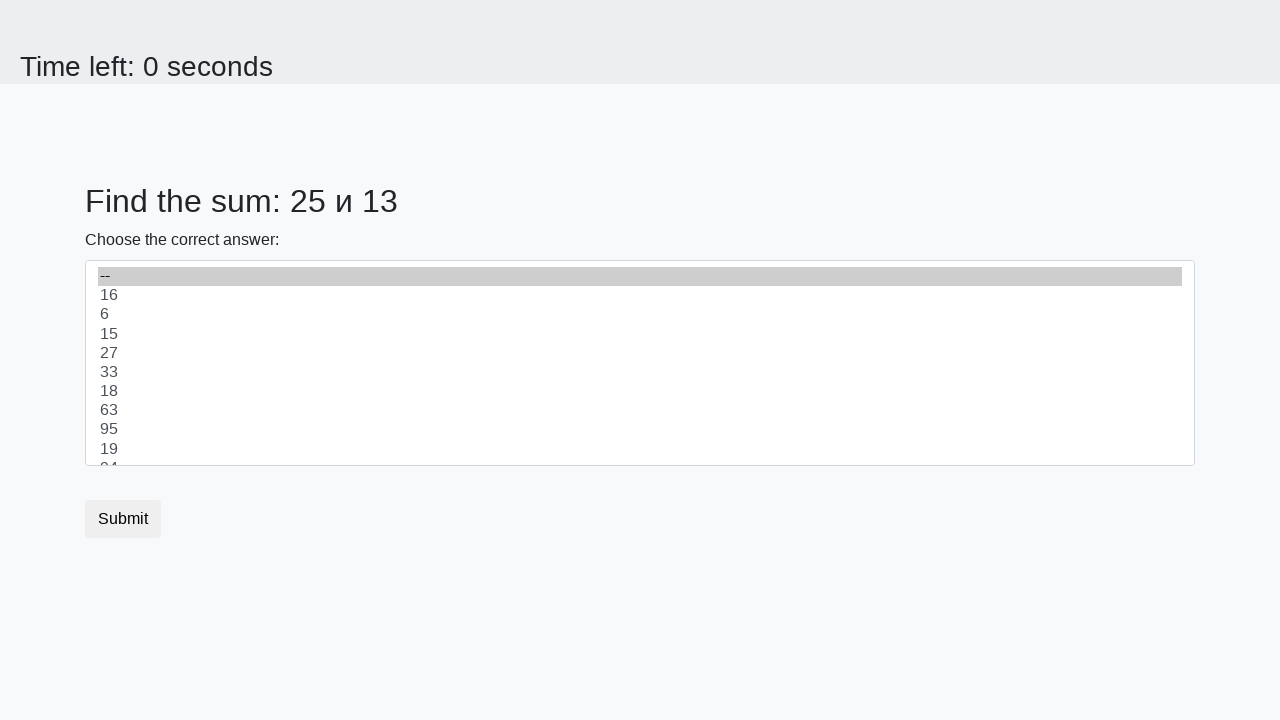

Calculated sum: 25 + 13 = 38
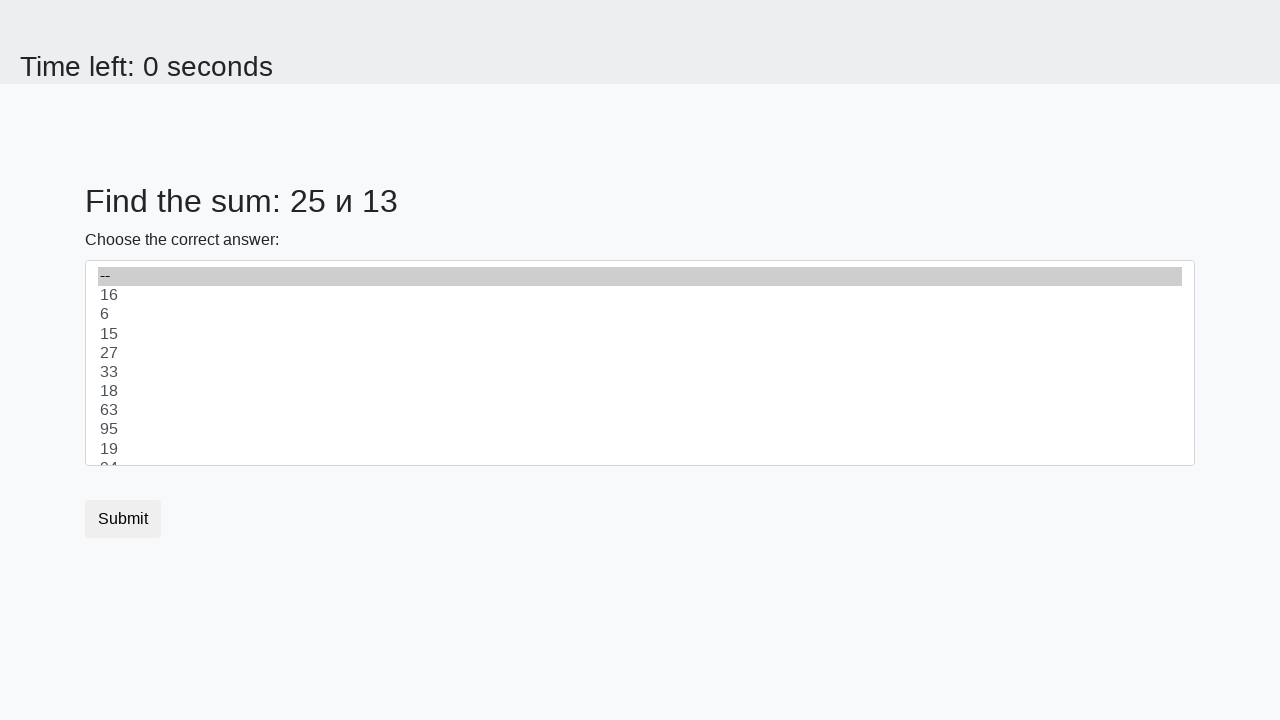

Selected result '38' from dropdown menu on select
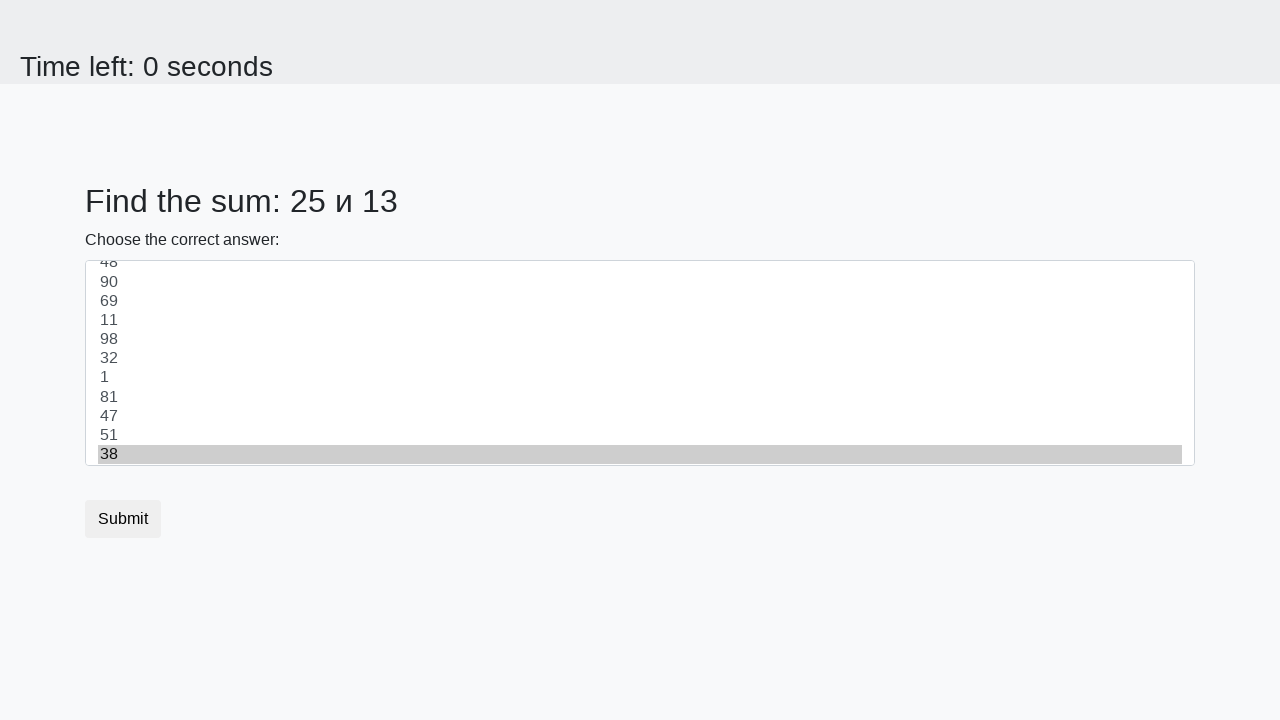

Clicked submit button to submit the answer at (123, 519) on button
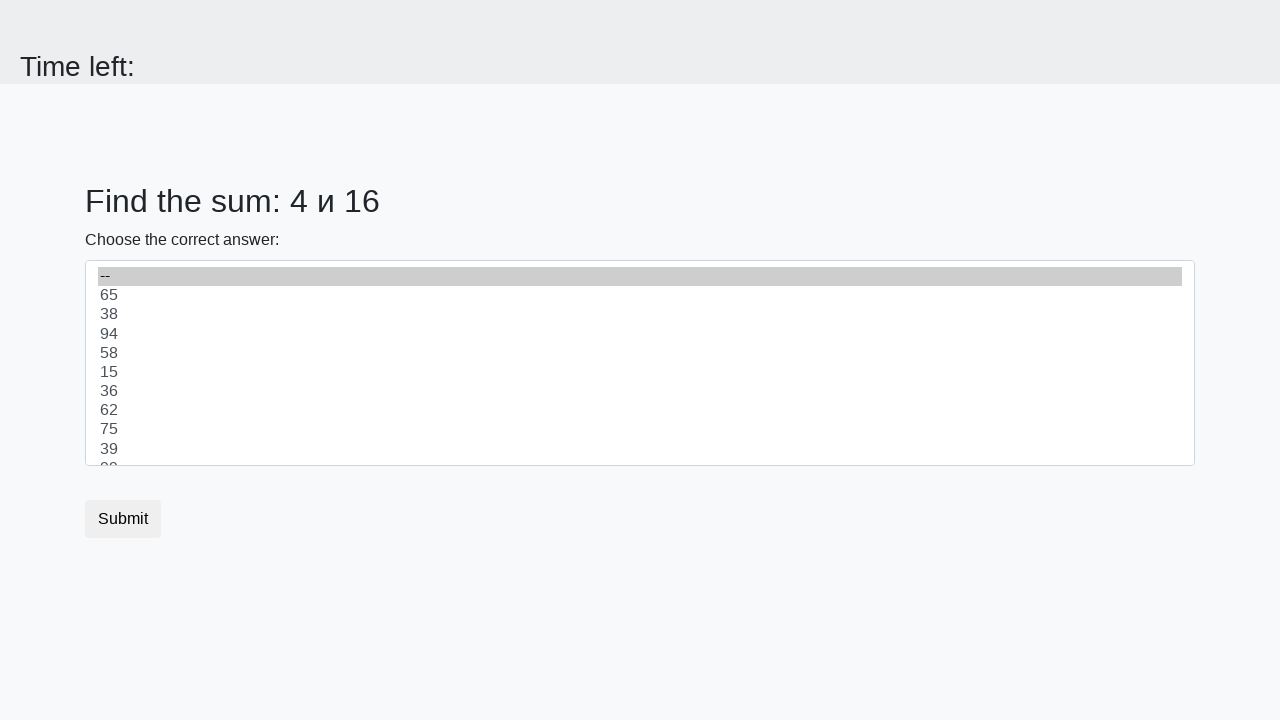

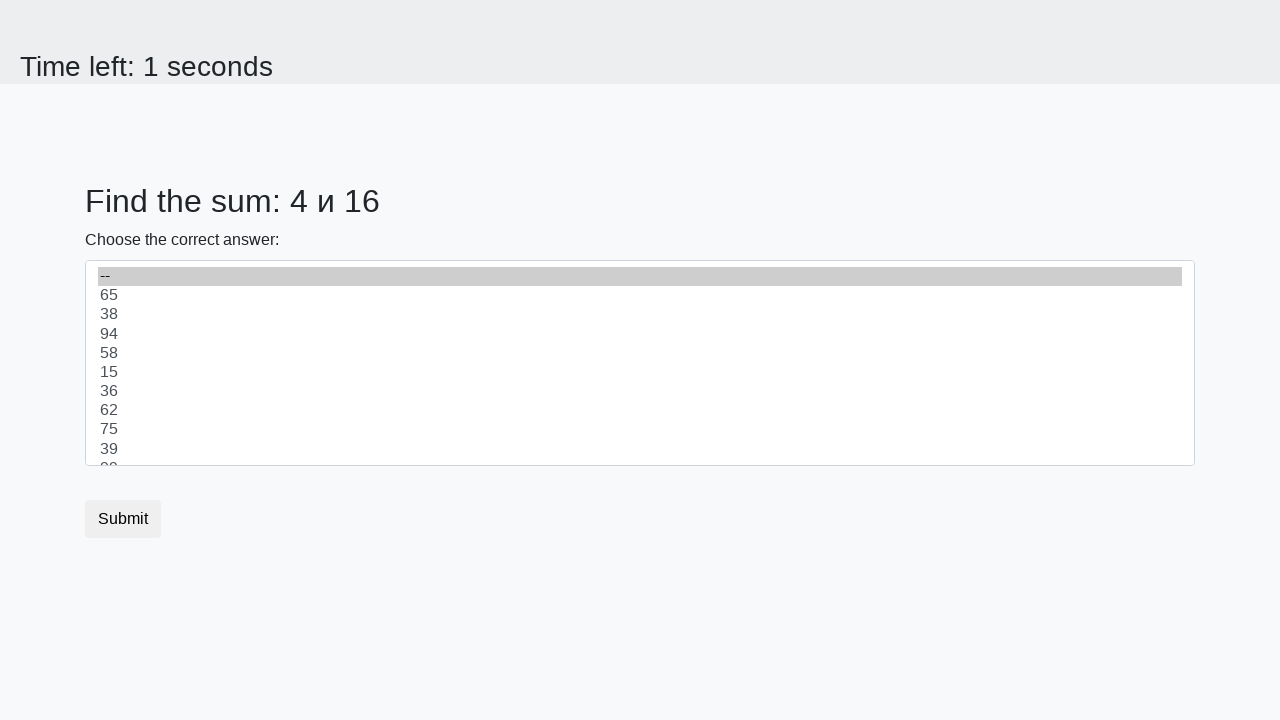